Adds multiple vegetables to cart on an e-commerce website by finding products by name and clicking their add to cart buttons

Starting URL: https://rahulshettyacademy.com/seleniumPractise/#/

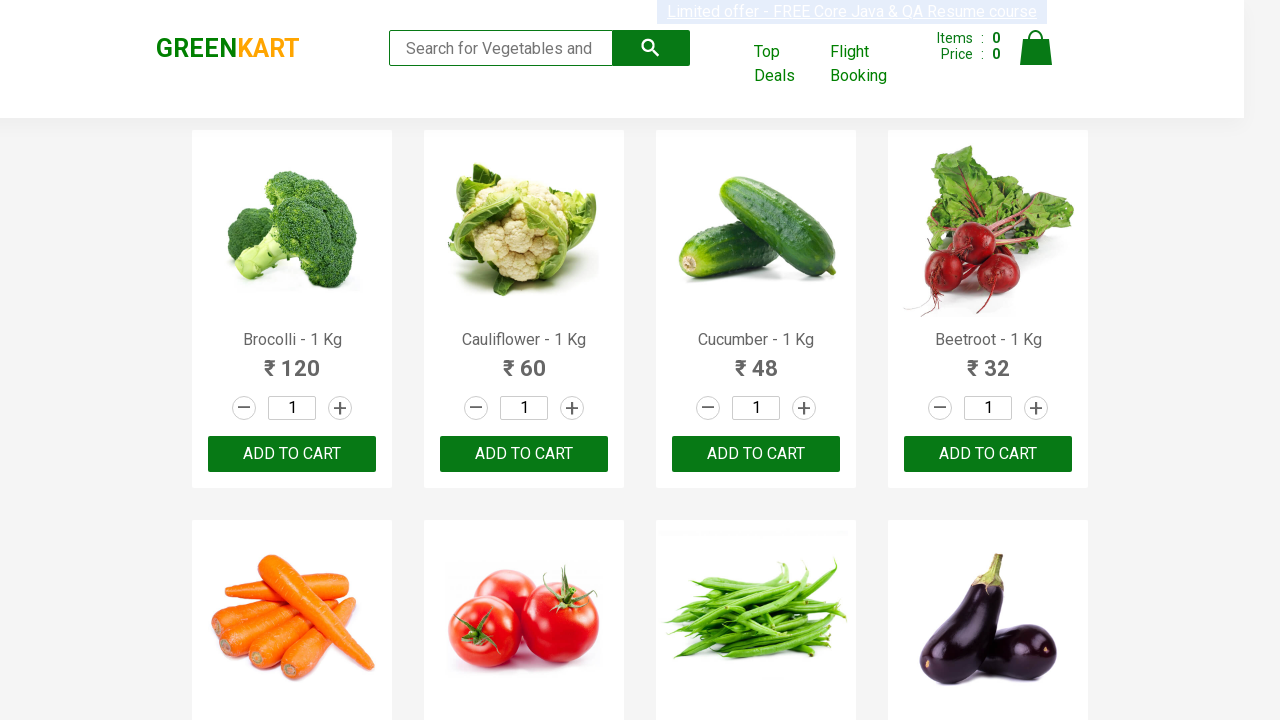

Waited for product names to load
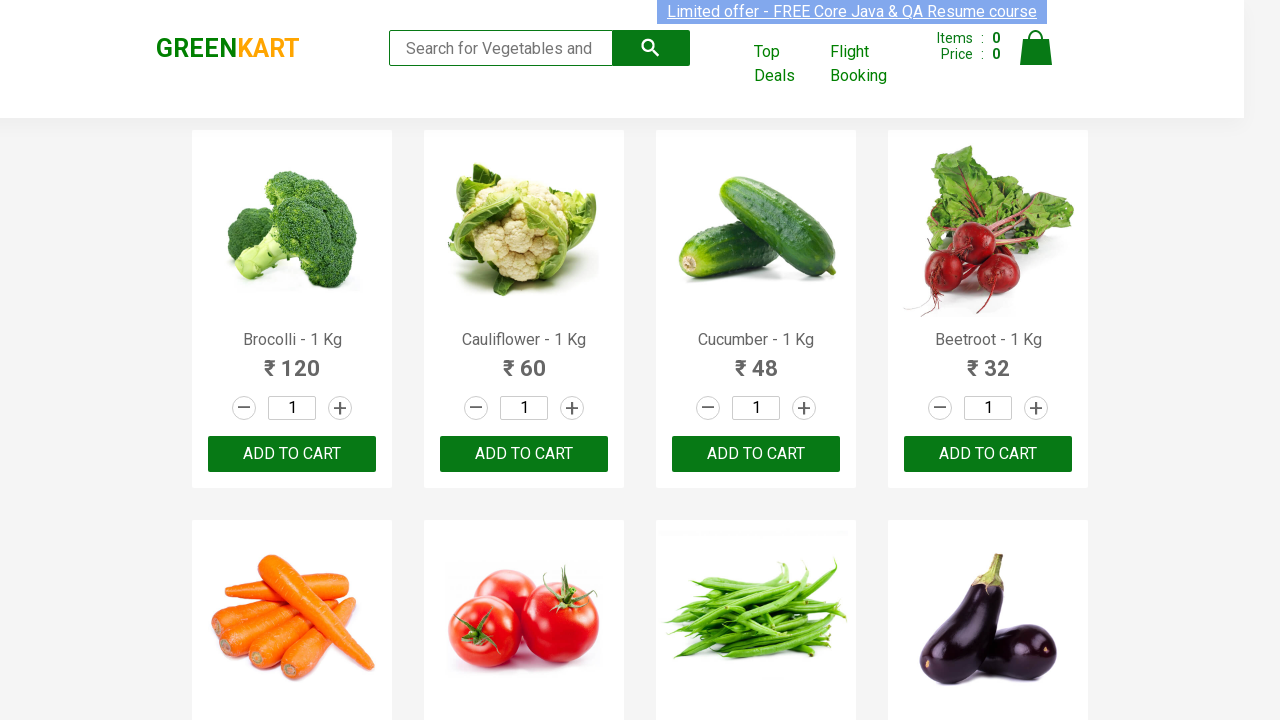

Retrieved all product elements from page
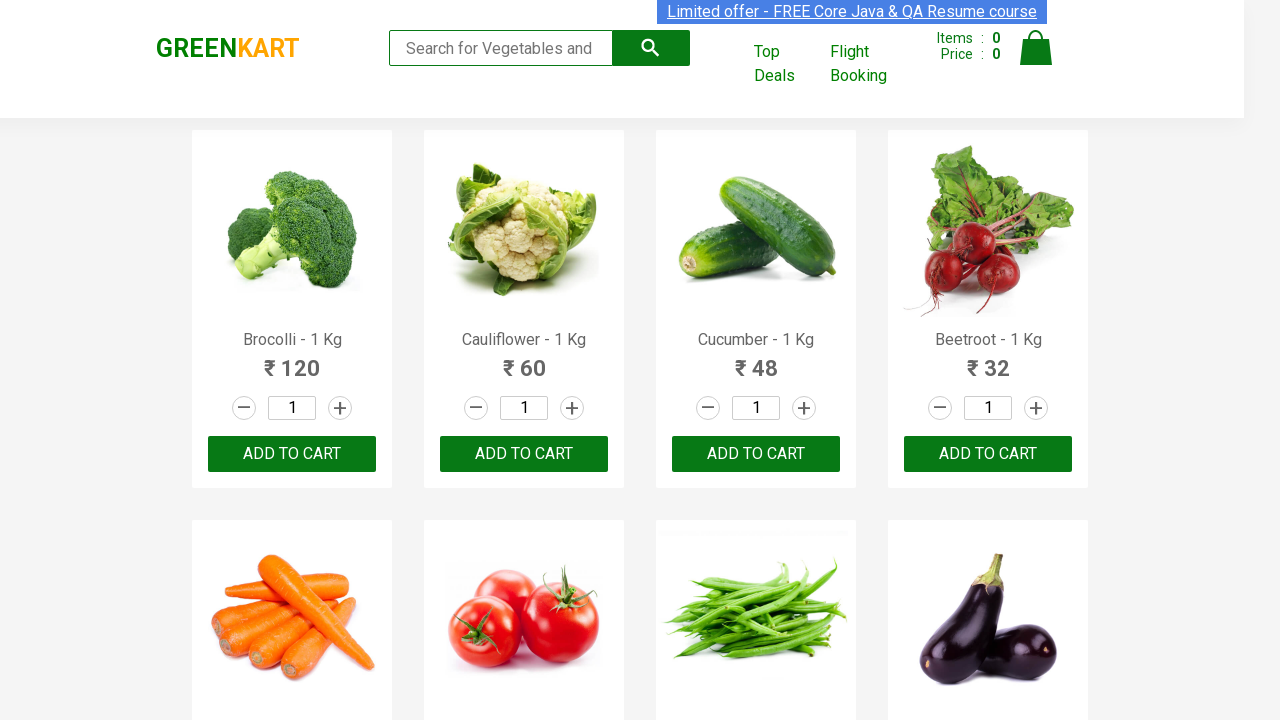

Added Brocolli to cart at (292, 454) on div.product-action >> nth=0
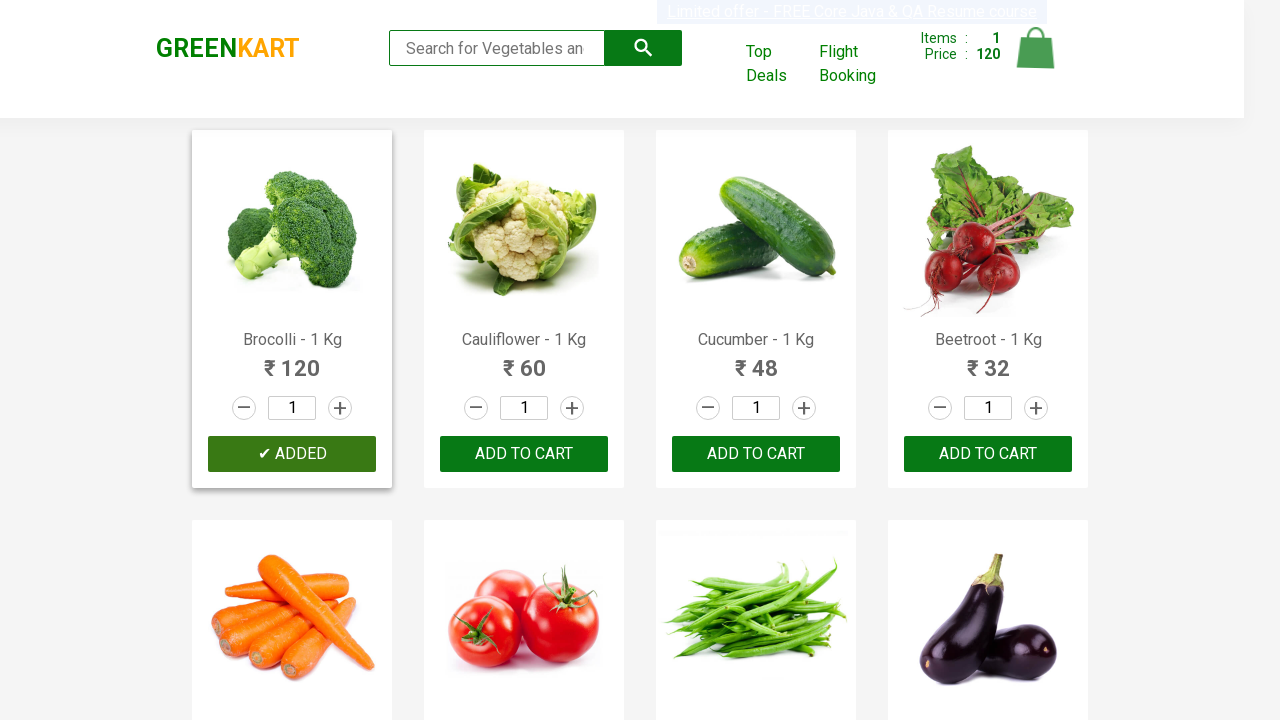

Added Cucumber to cart at (756, 454) on div.product-action >> nth=2
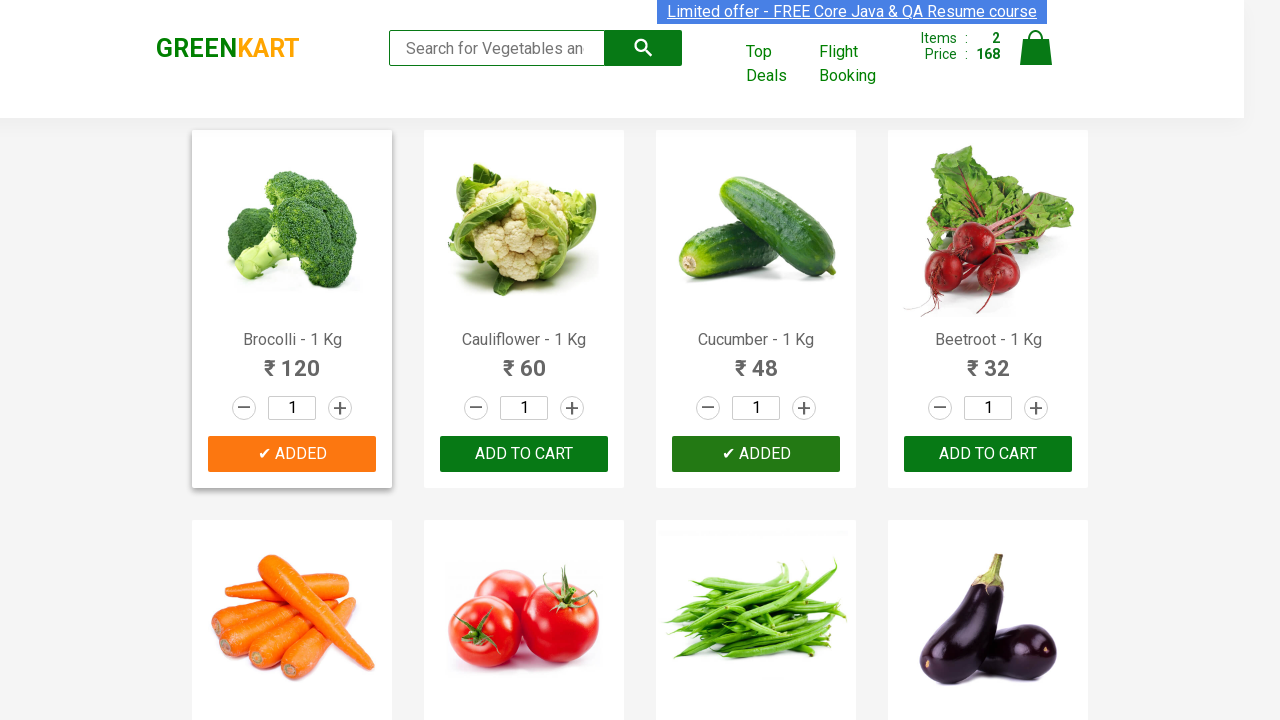

Added Beetroot to cart at (988, 454) on div.product-action >> nth=3
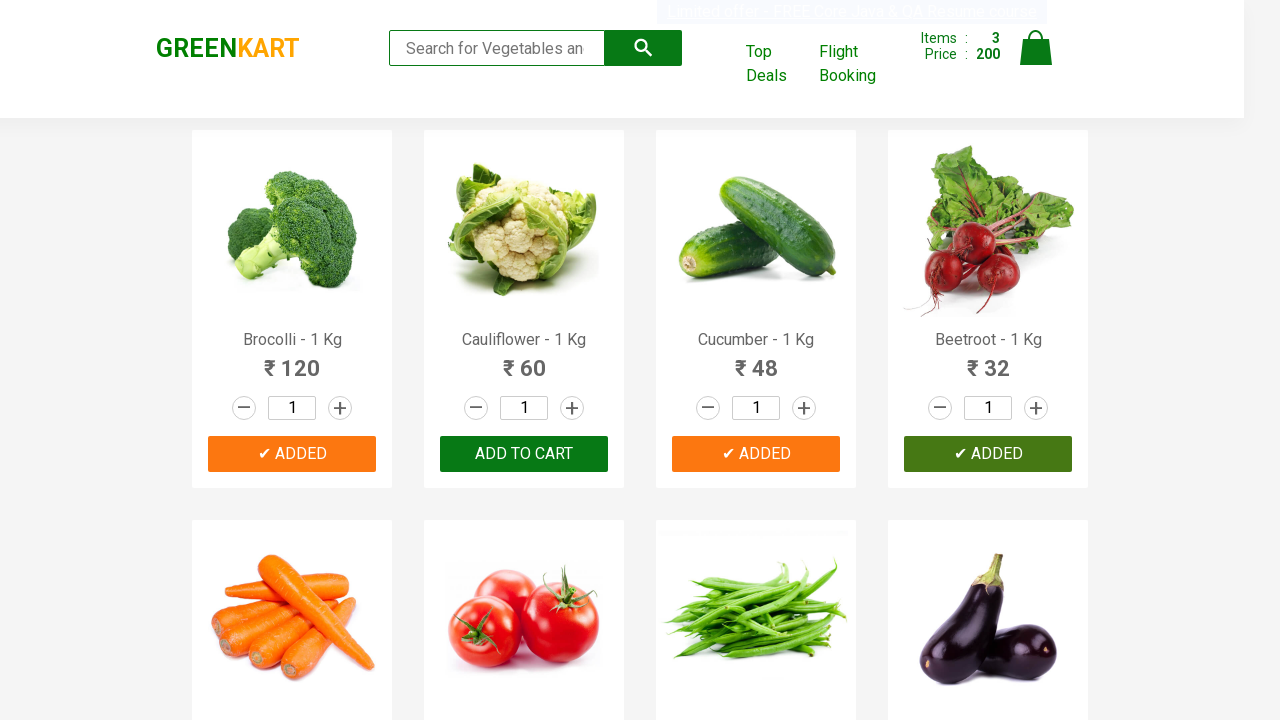

Added Pista to cart at (756, 360) on div.product-action >> nth=26
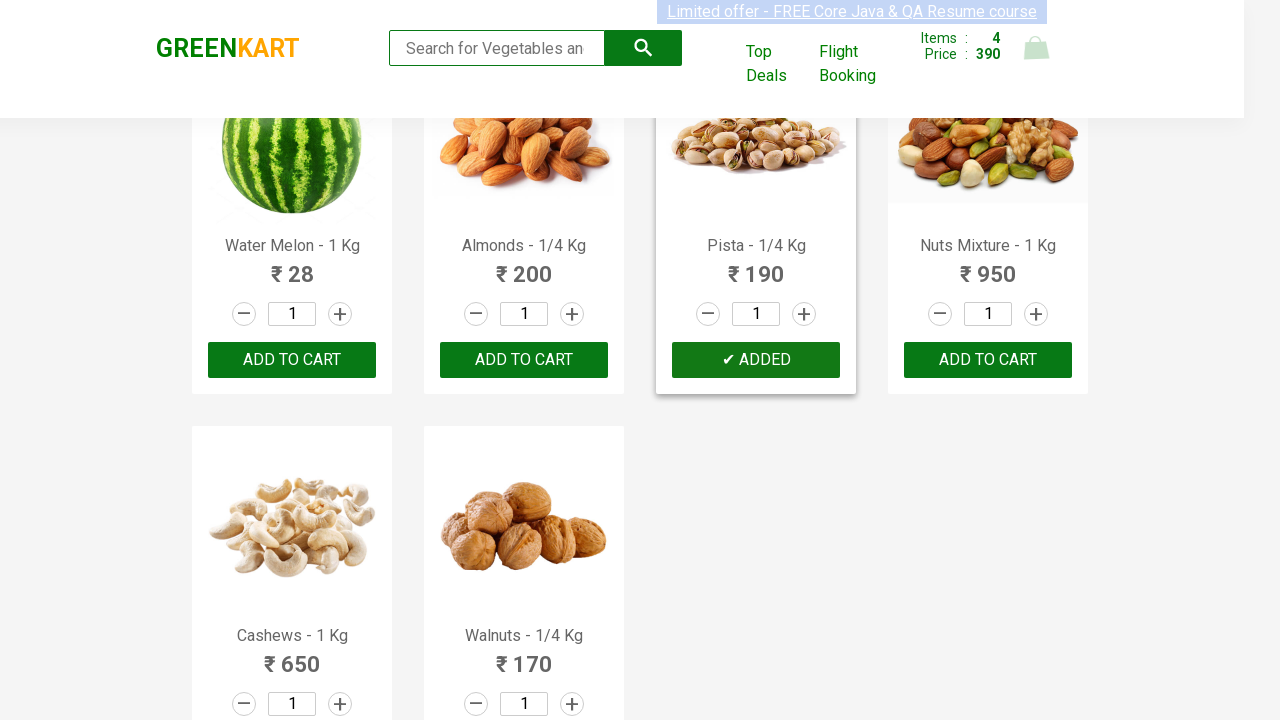

Clicked on cart icon to view cart at (1036, 48) on img[alt='Cart']
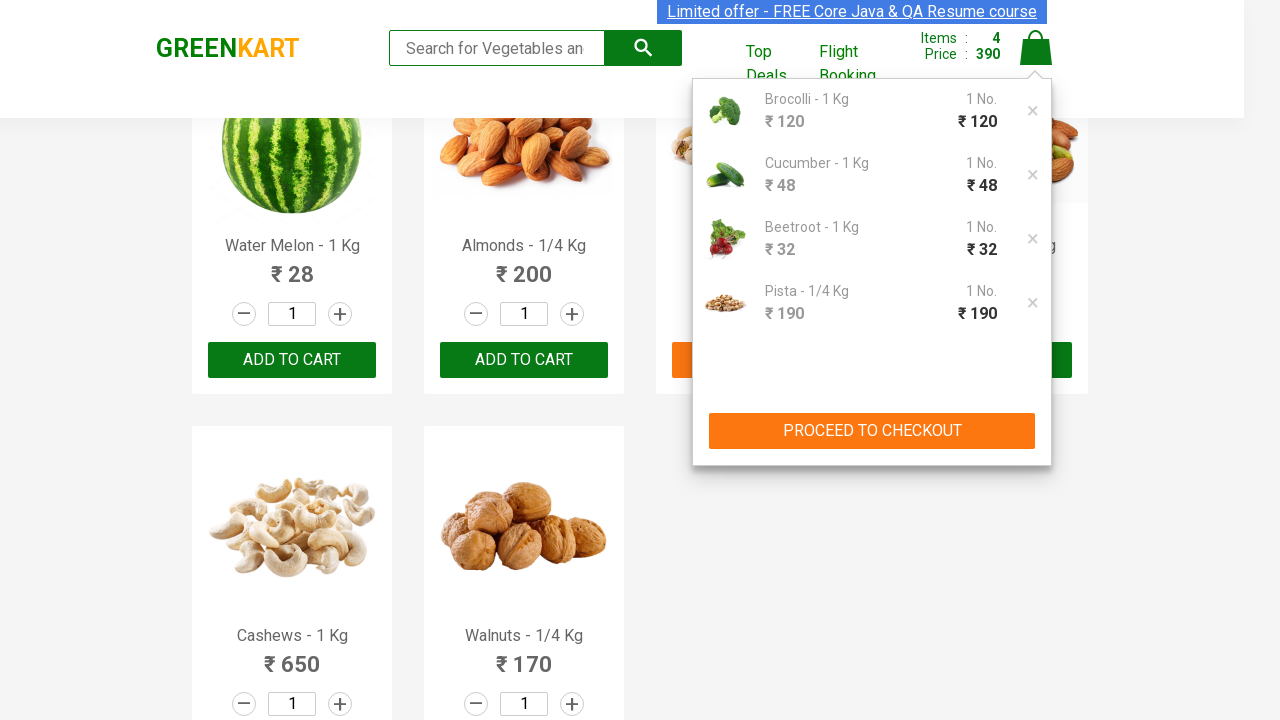

Waited for cart page to fully load
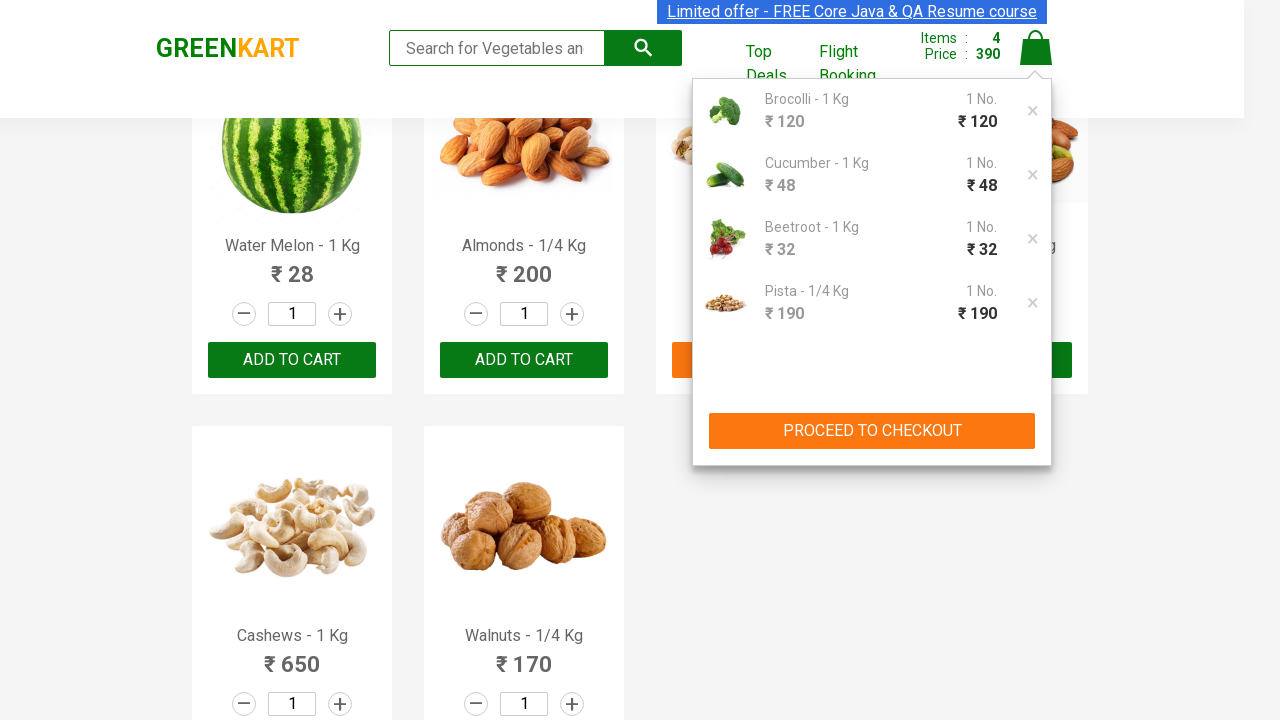

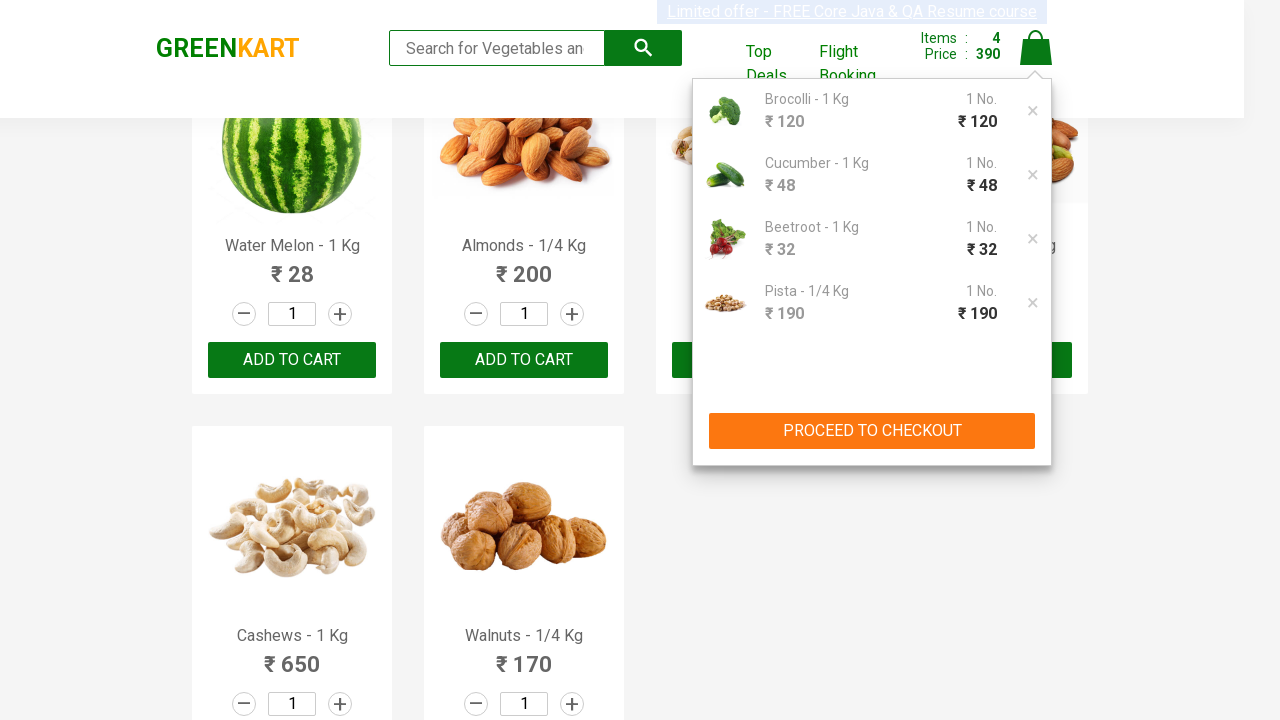